Tests navigation to the Widgets section by clicking on the Widgets card and verifying the URL changes correctly

Starting URL: https://demoqa.com/

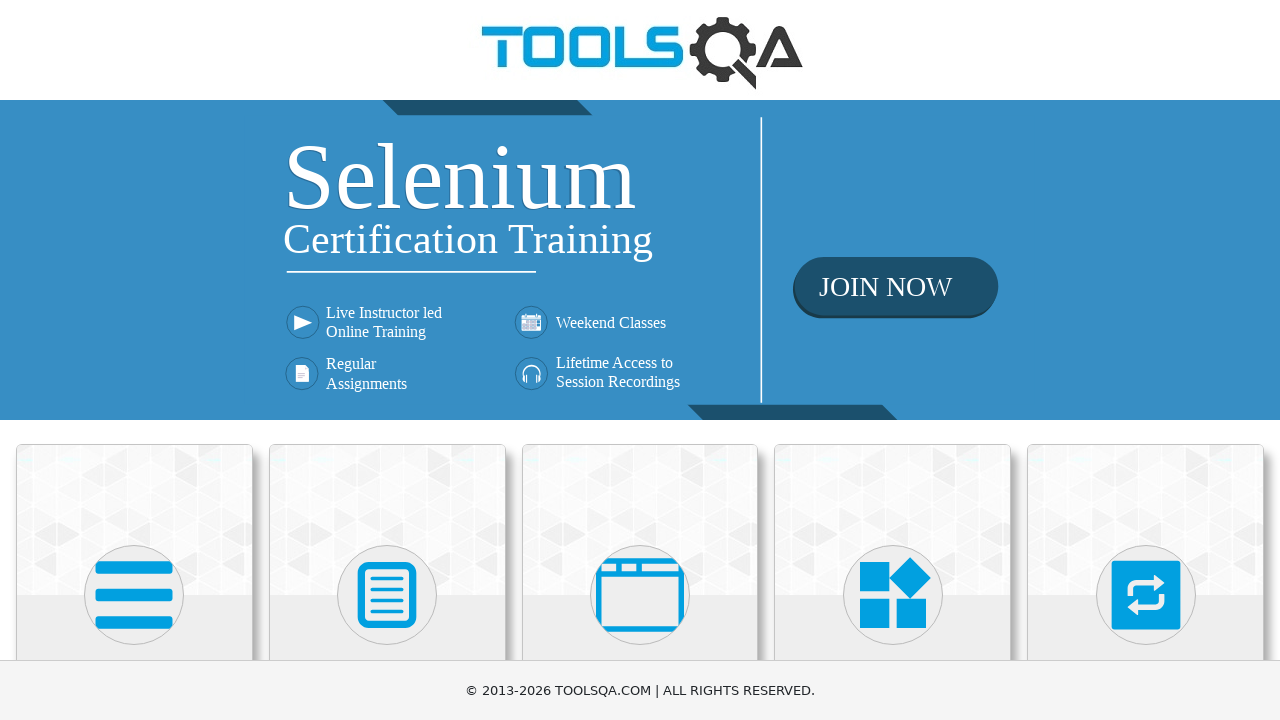

Located all card body elements on the page
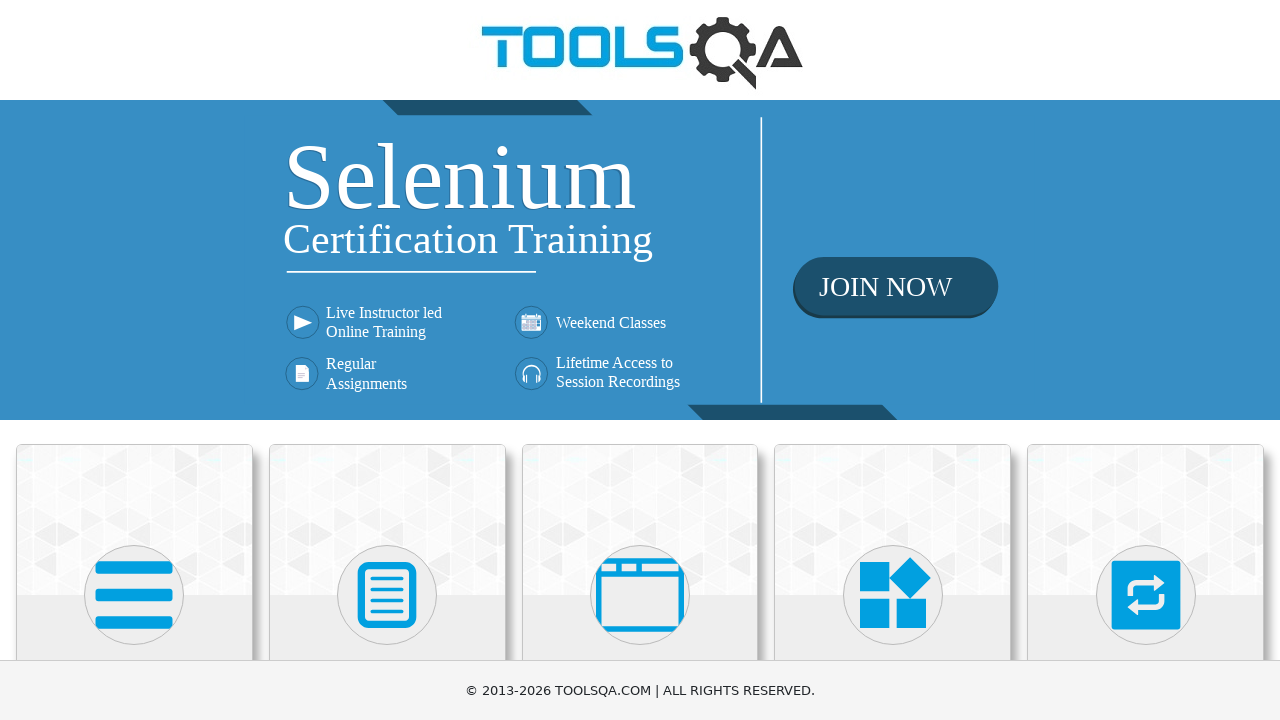

Scrolled Widgets card into view
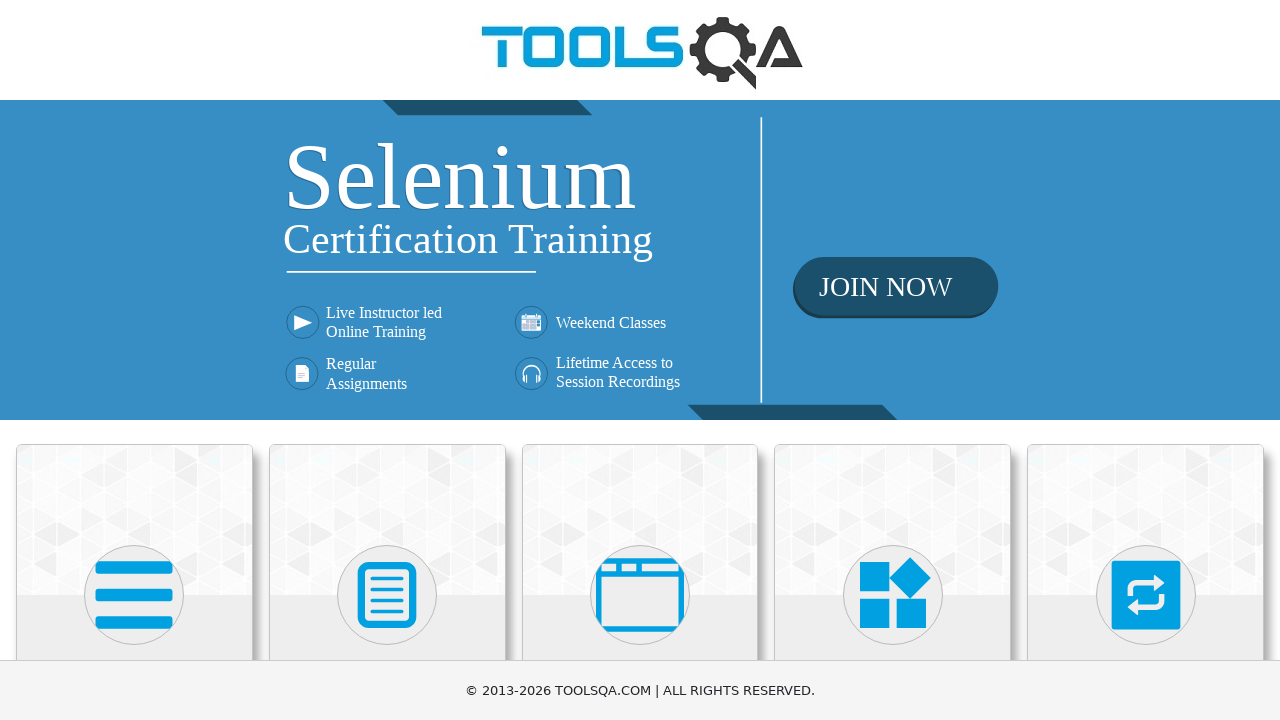

Clicked on the Widgets card at (893, 360) on .card-body >> nth=3
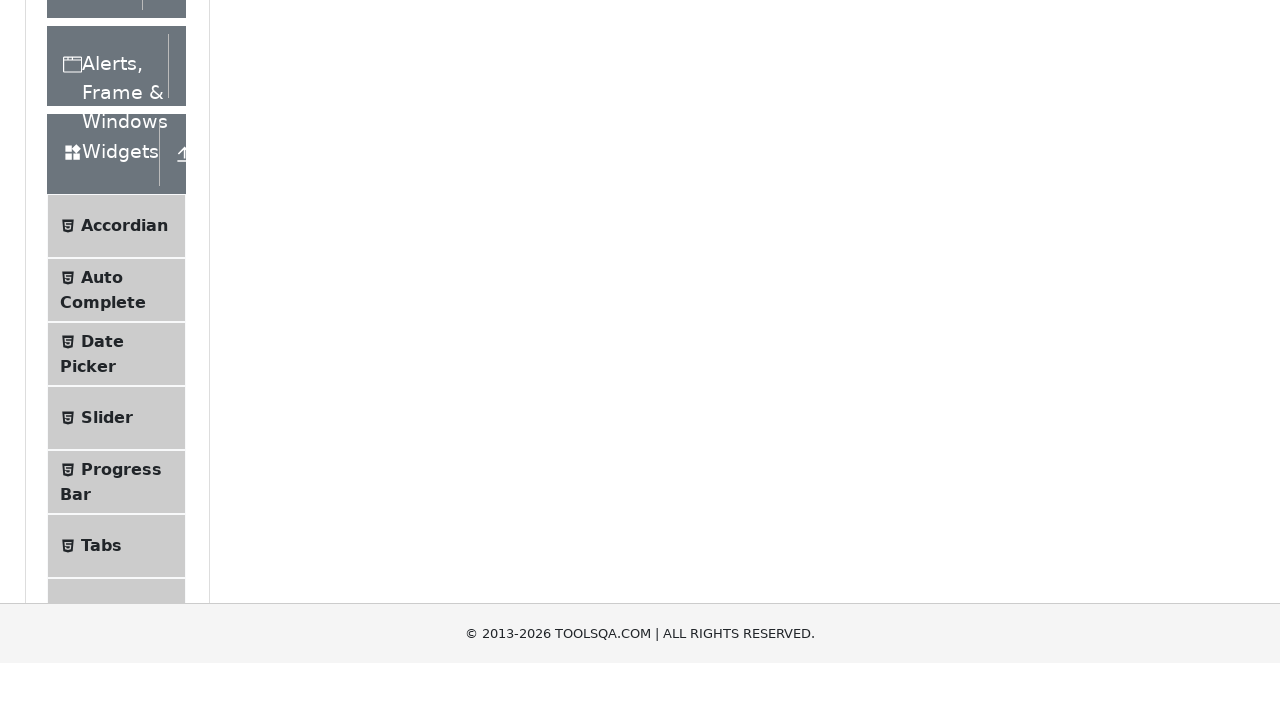

Verified navigation to Widgets page - URL changed to /widgets
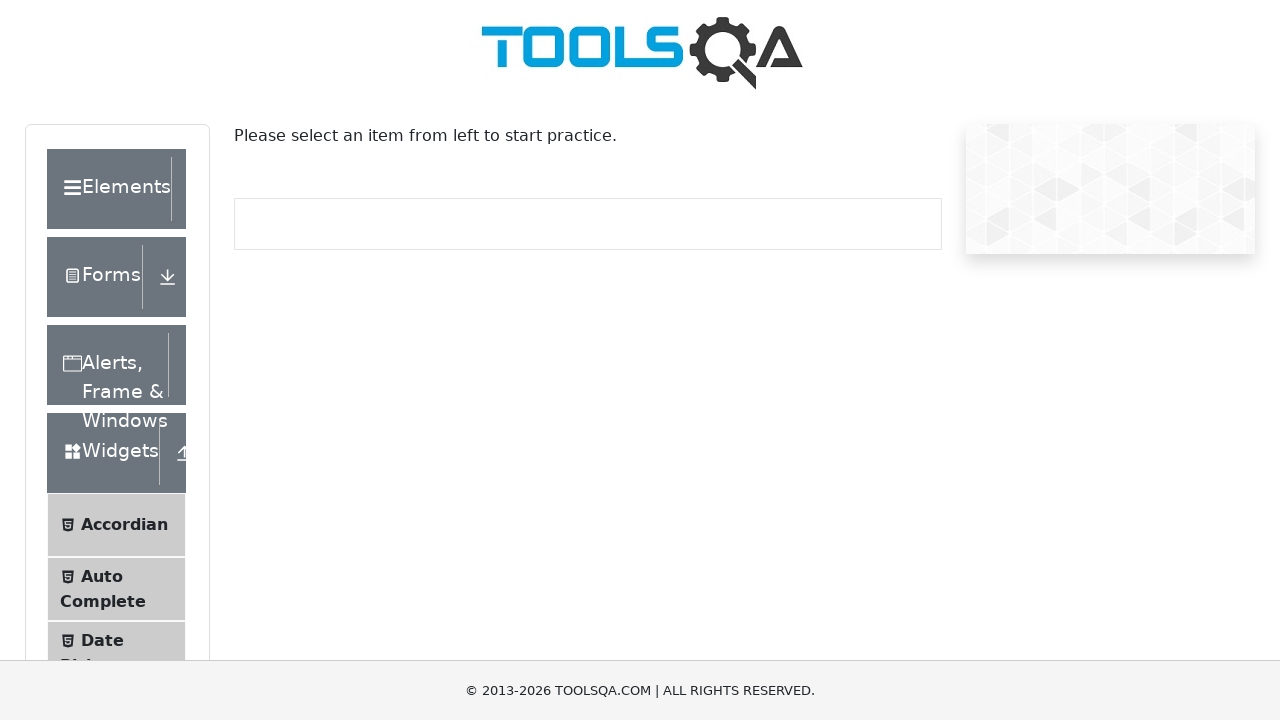

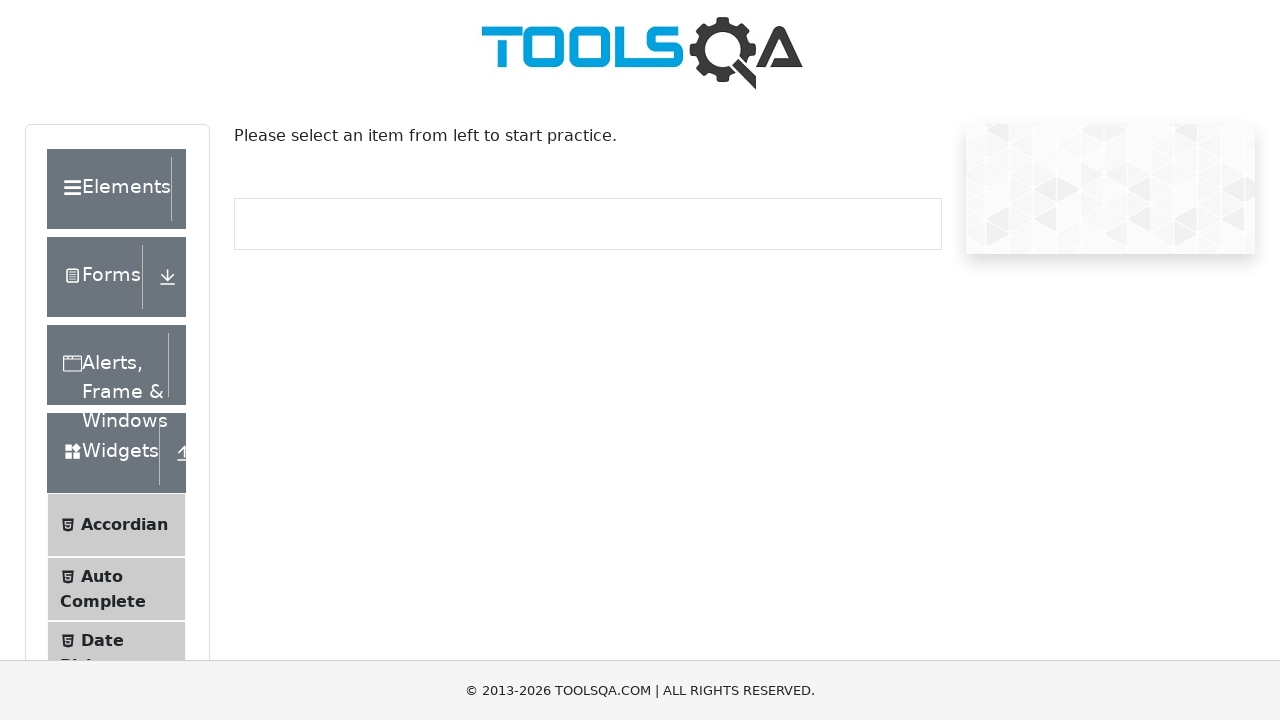